Tests React Semantic UI dropdown by selecting different user names from the dropdown menu

Starting URL: https://react.semantic-ui.com/maximize/dropdown-example-selection/

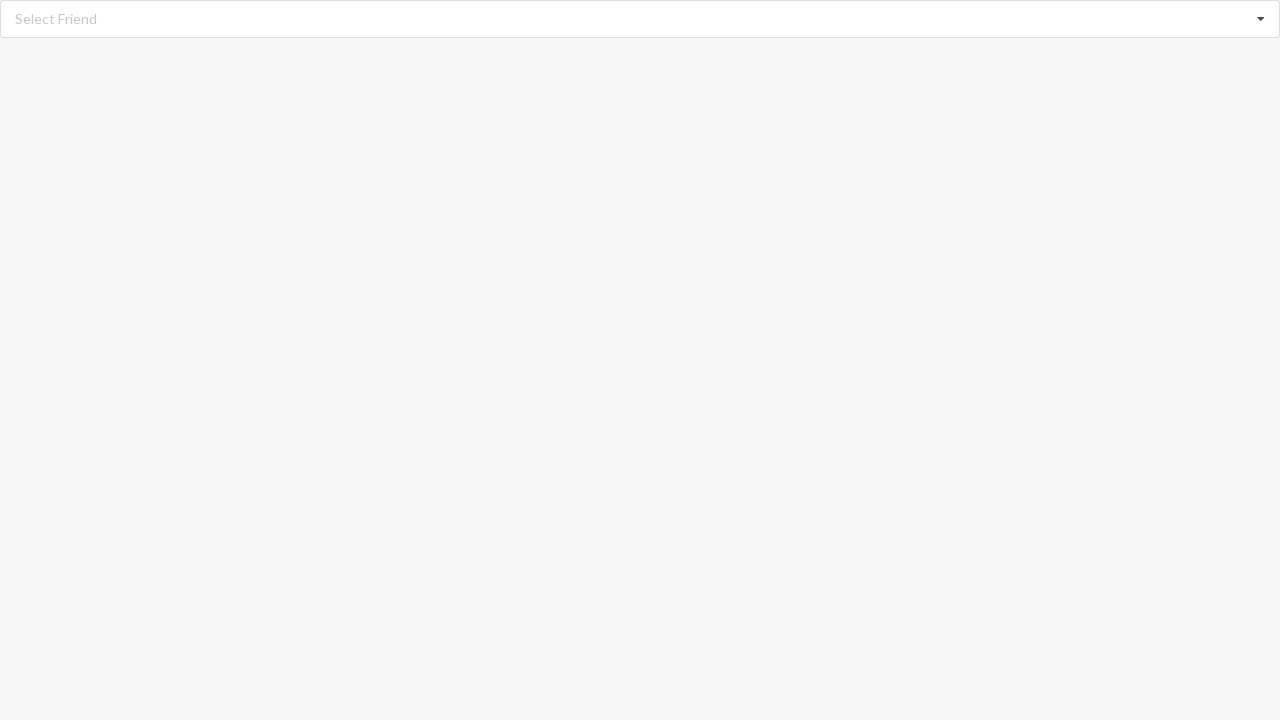

Clicked dropdown icon to open menu at (1261, 19) on i.dropdown
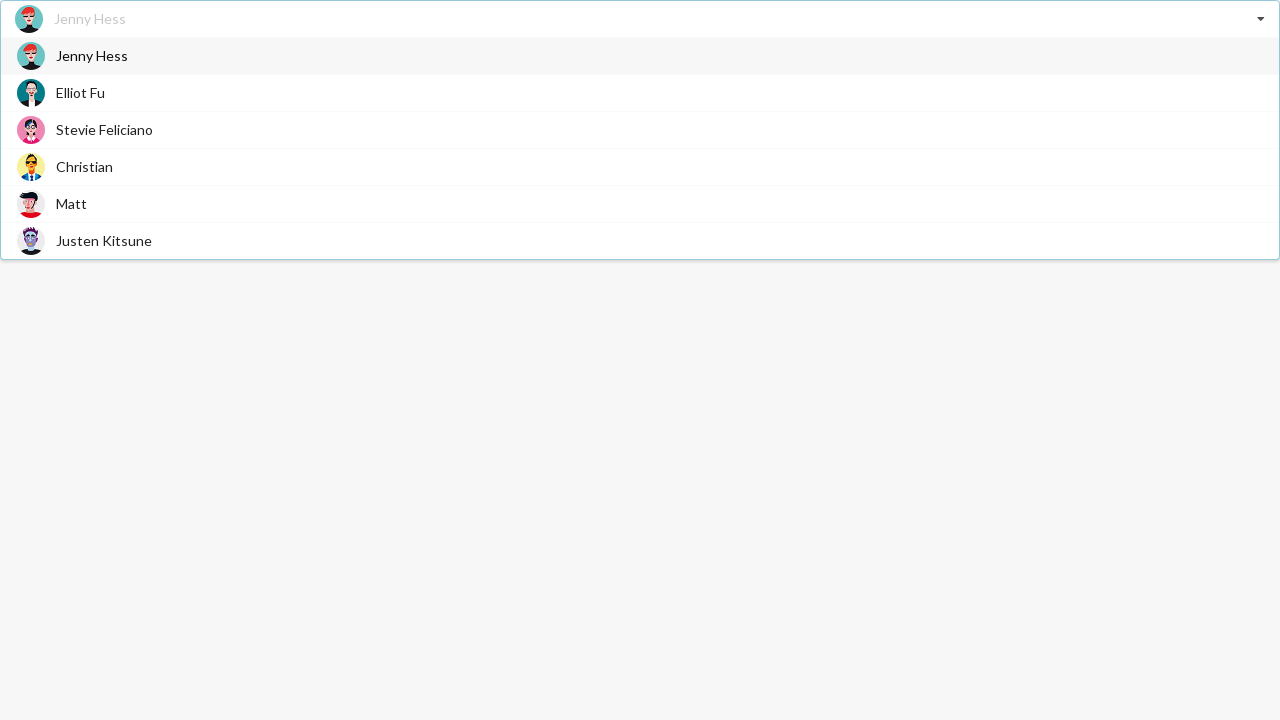

Selected 'Elliot Fu' from dropdown menu at (80, 92) on xpath=//div[@class='visible menu transition']//span[@class='text' and text()='El
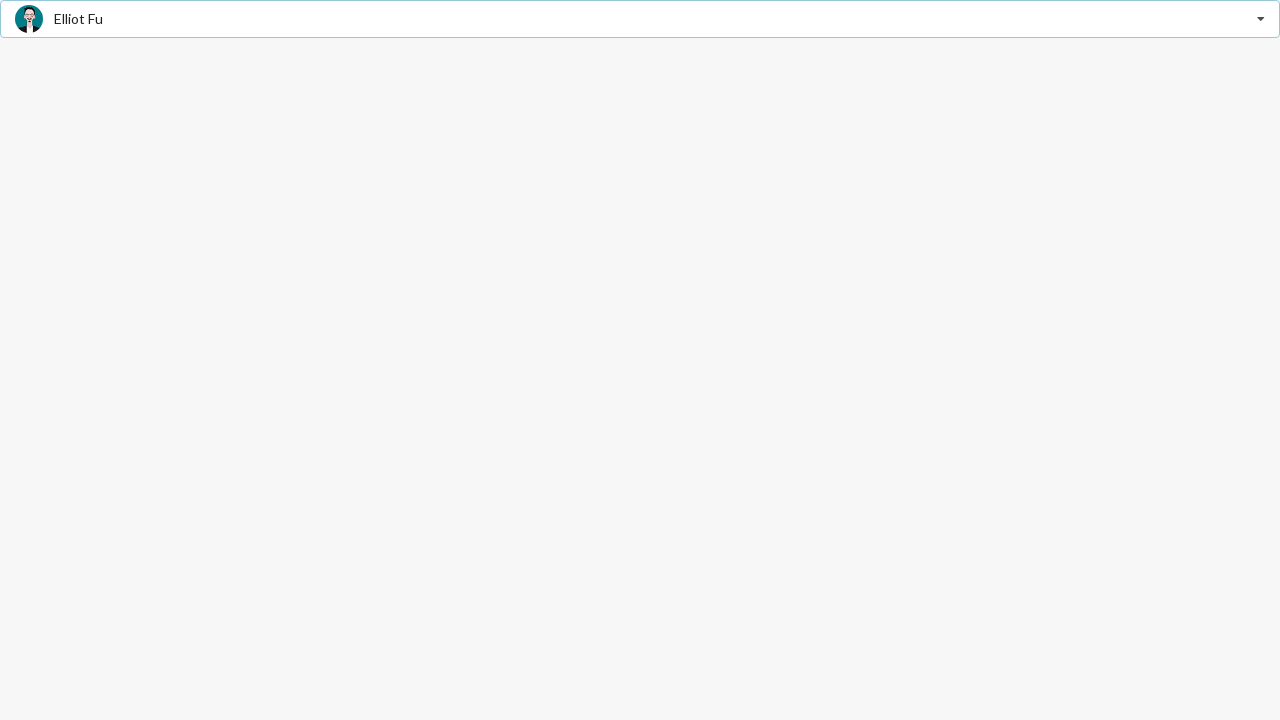

Clicked dropdown icon to open menu at (1261, 19) on i.dropdown
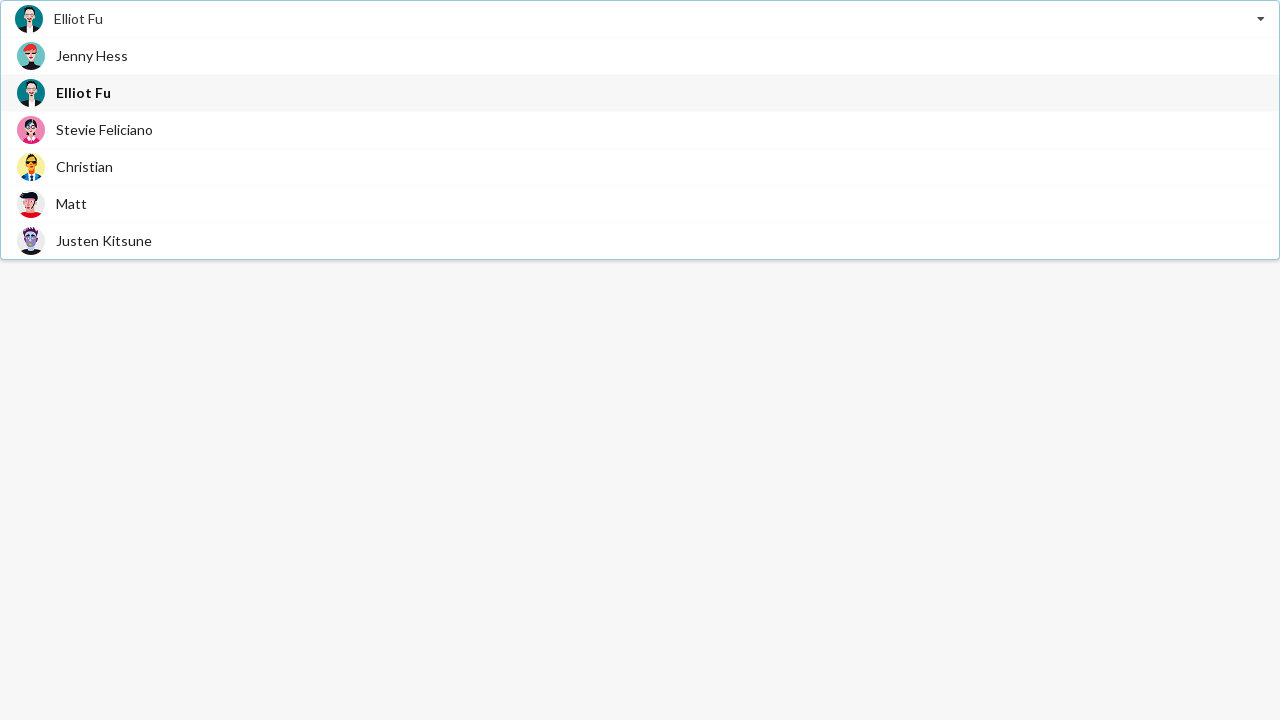

Selected 'Justen Kitsune' from dropdown menu at (104, 240) on xpath=//div[@class='visible menu transition']//span[@class='text' and text()='Ju
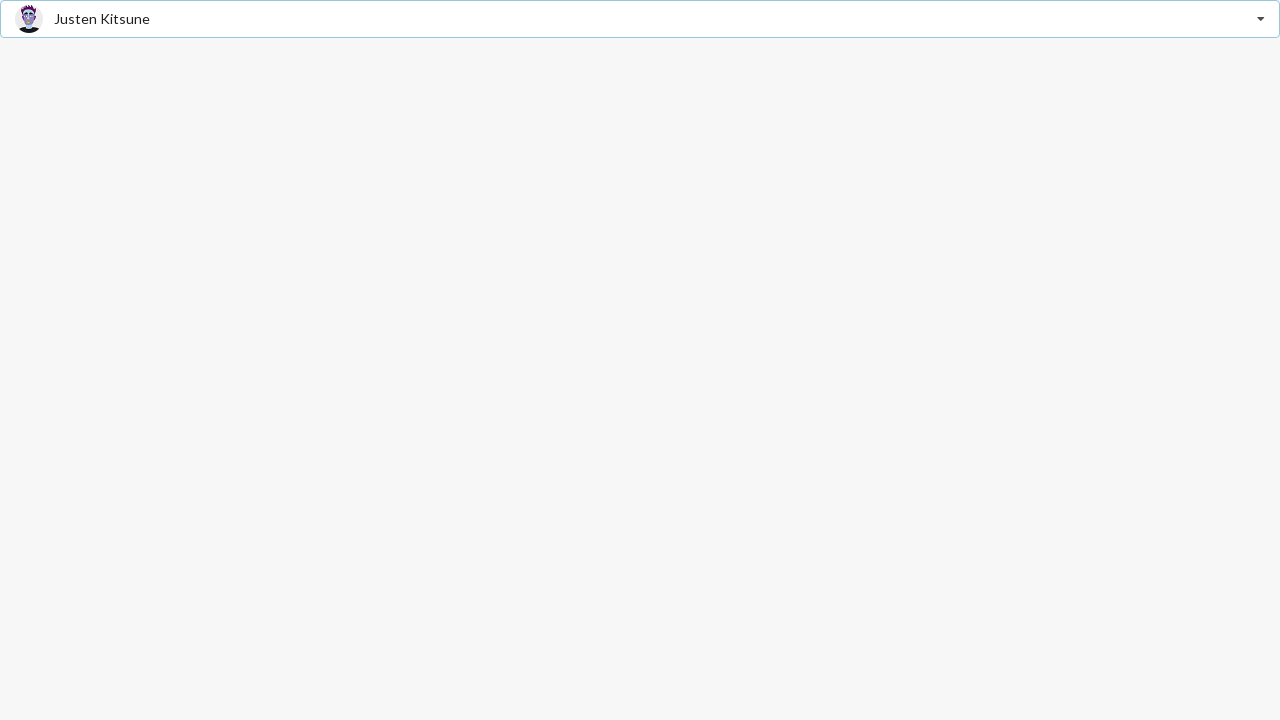

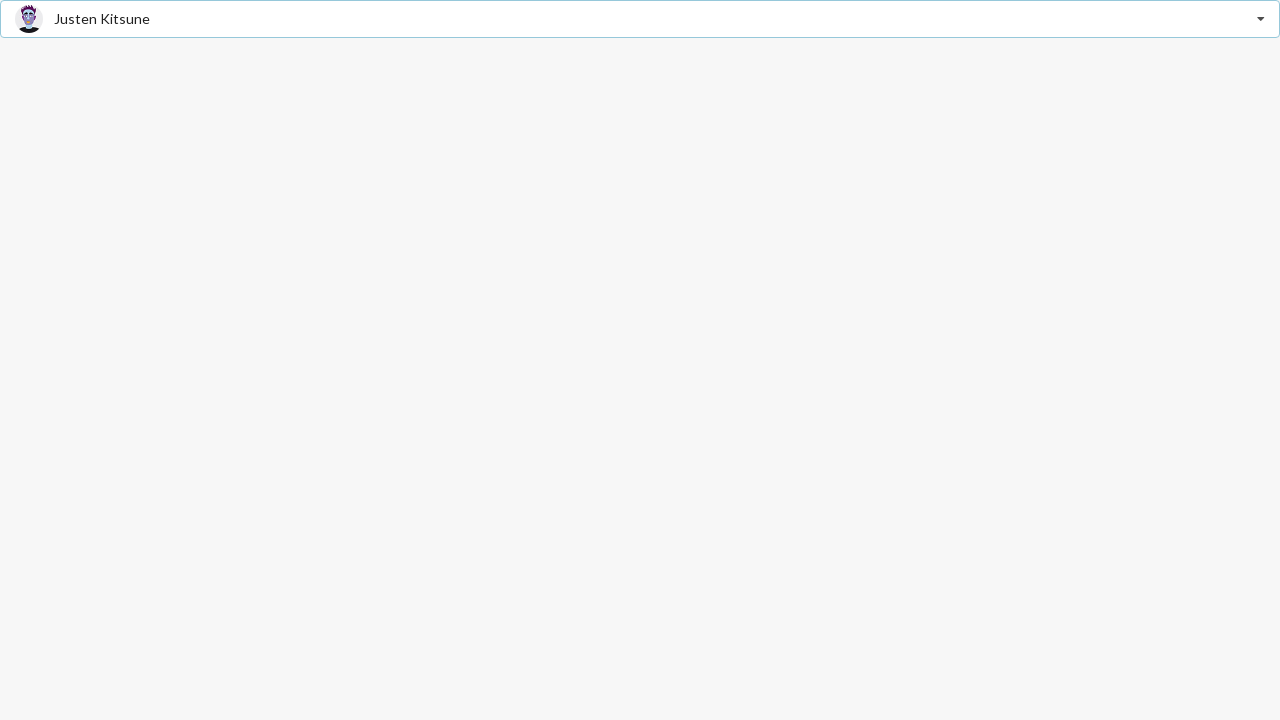